Selects ticket details by clicking female option

Starting URL: https://automationbysqatools.blogspot.com/2021/05/dummy-website.html

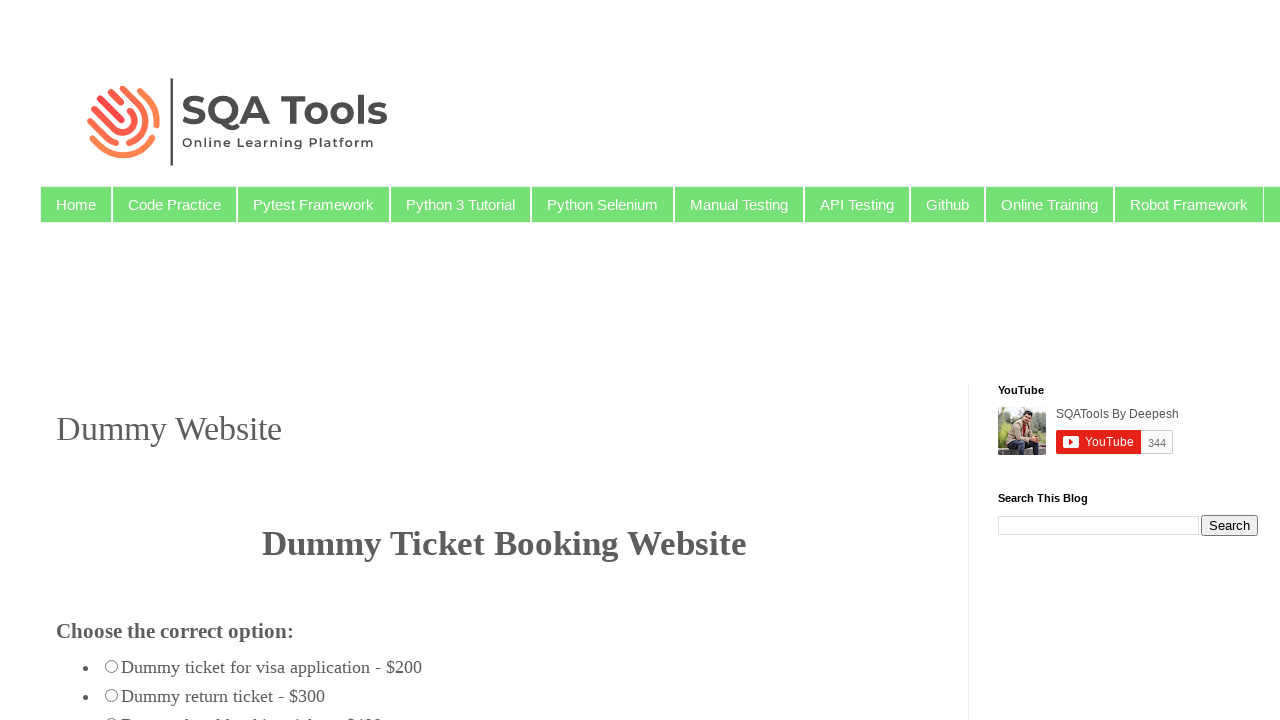

Clicked female option for ticket details at (240, 361) on (//input[@id='female'])[2]
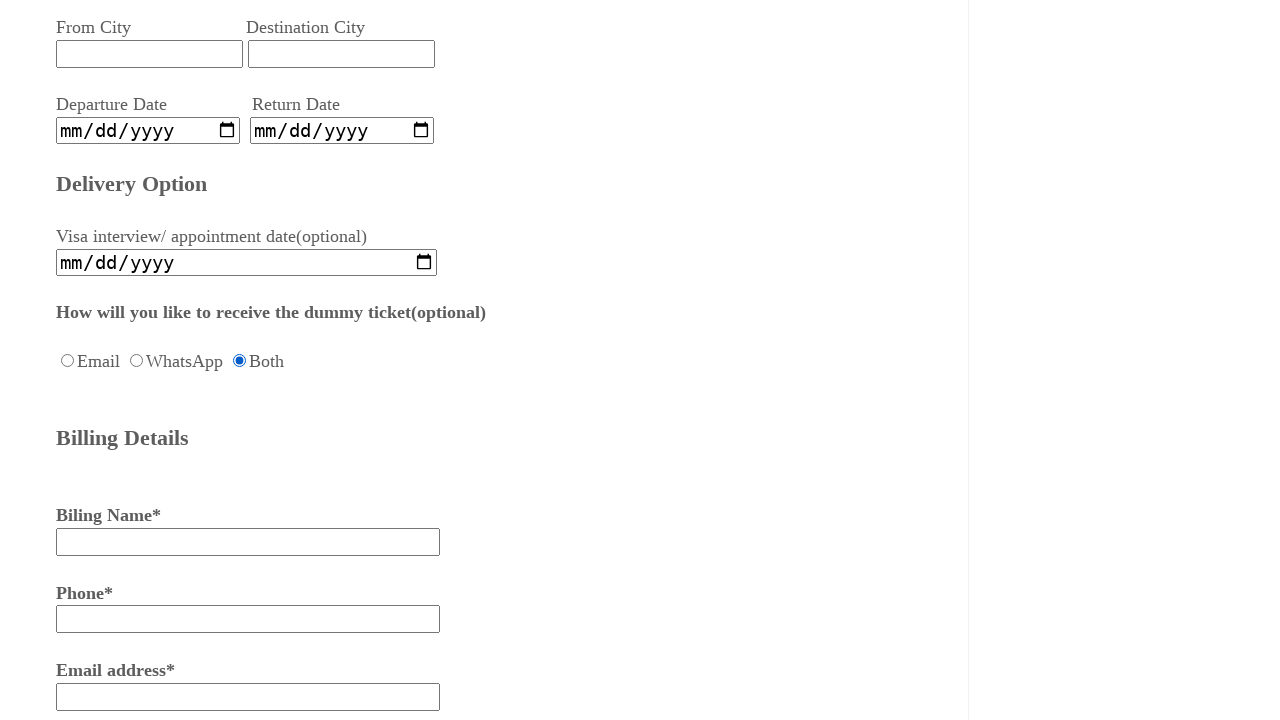

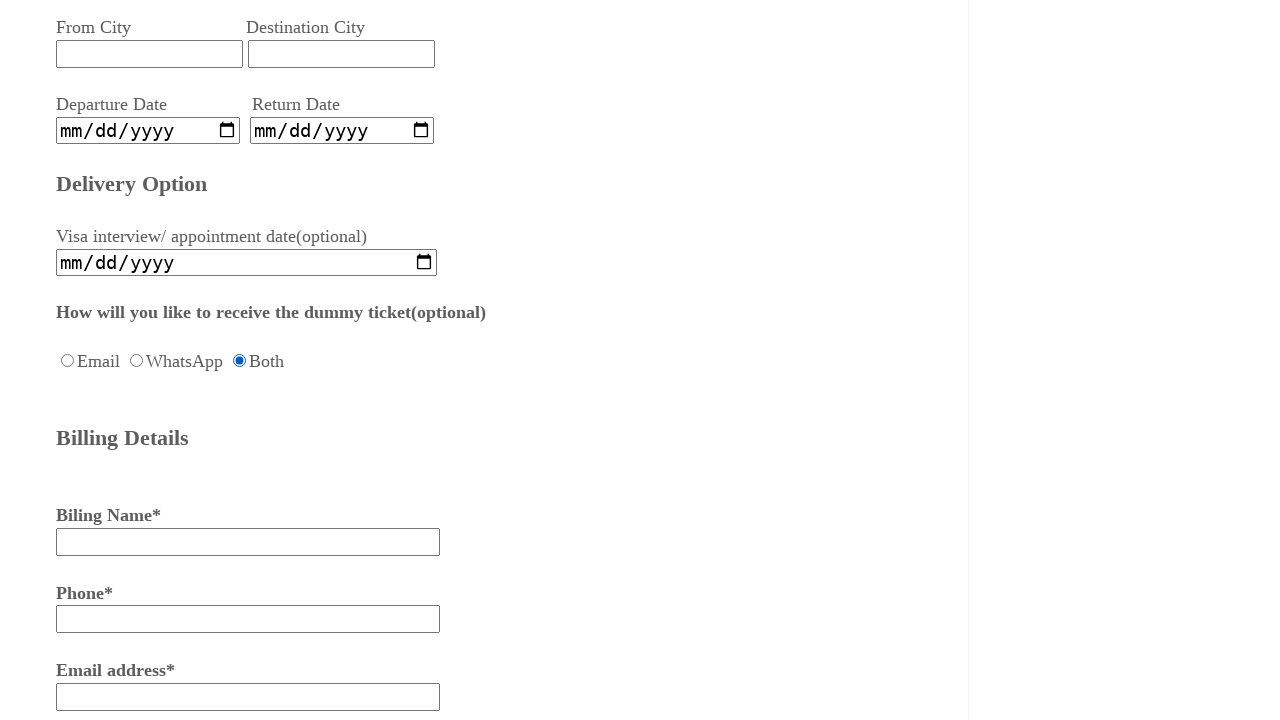